Tests browser window handling functionality on DemoQA by navigating to the Alerts, Frame & Windows section and testing new tab, new window, and new window message buttons.

Starting URL: https://demoqa.com

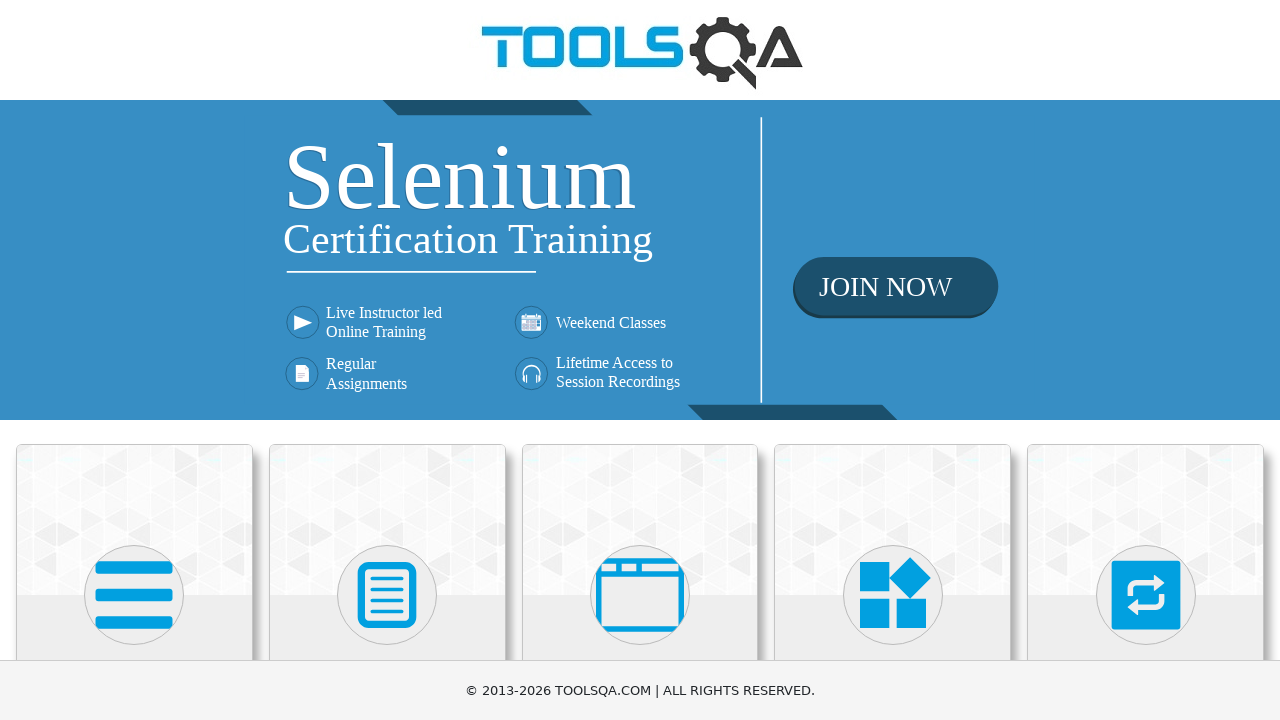

Clicked on 'Alerts, Frame & Windows' card on homepage at (640, 360) on text=Alerts, Frame & Windows
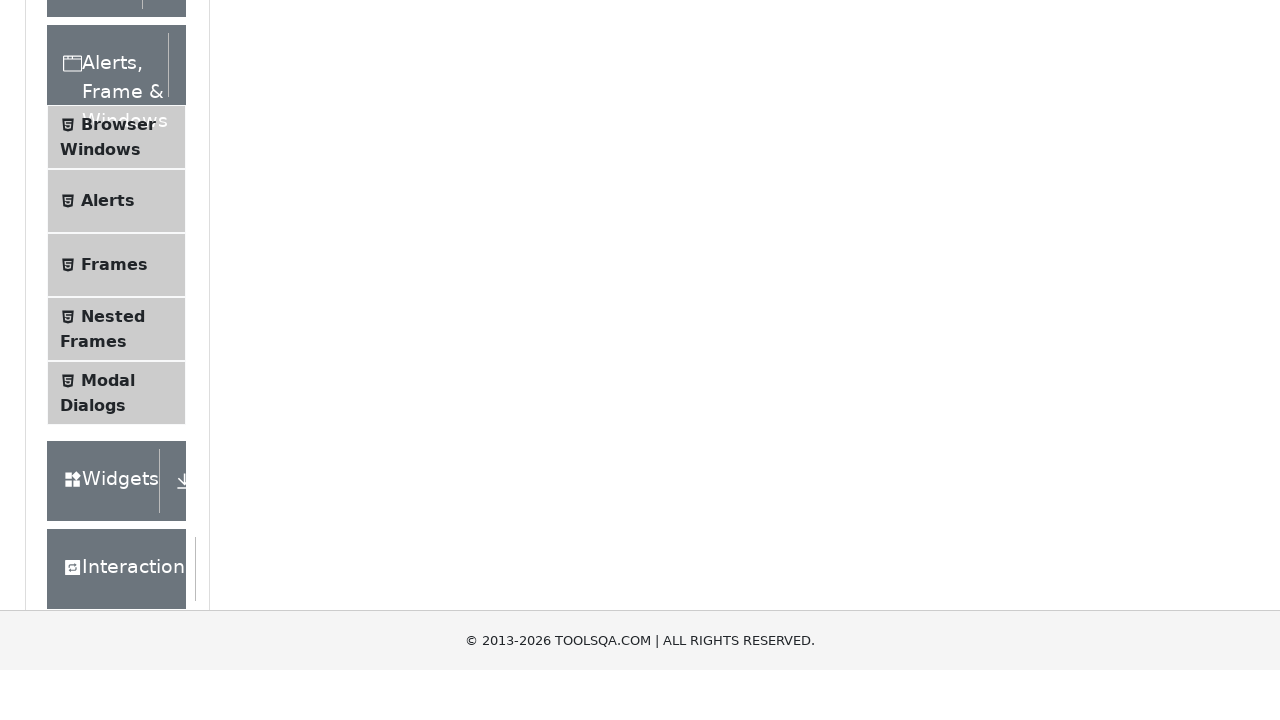

Clicked on 'Browser Windows' menu item at (118, 424) on text=Browser Windows
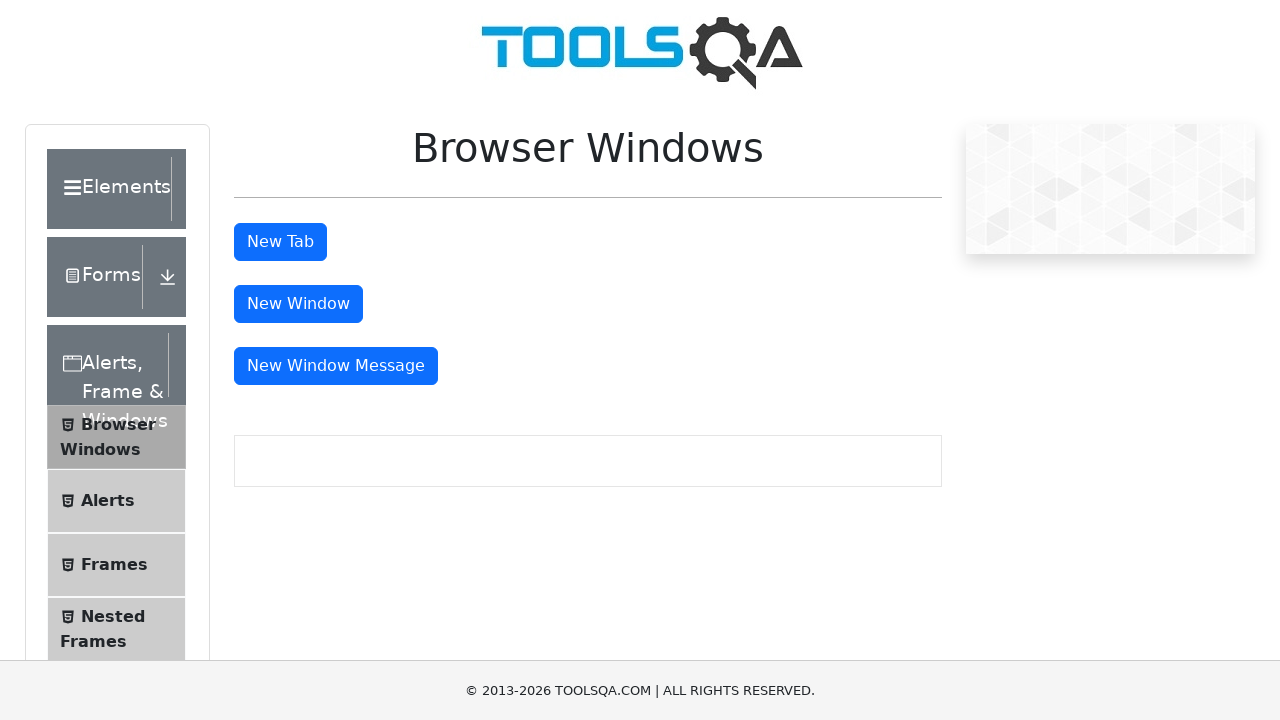

Clicked 'New Tab' button at (280, 242) on #tabButton
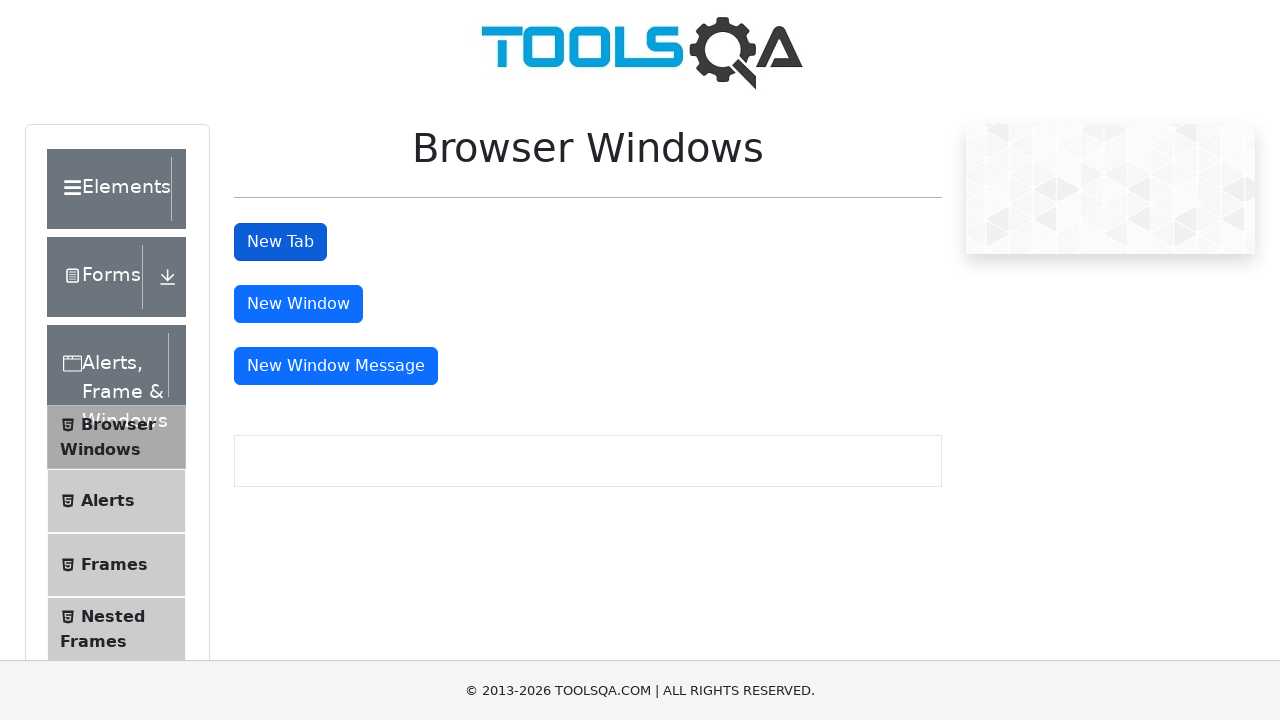

New tab loaded successfully
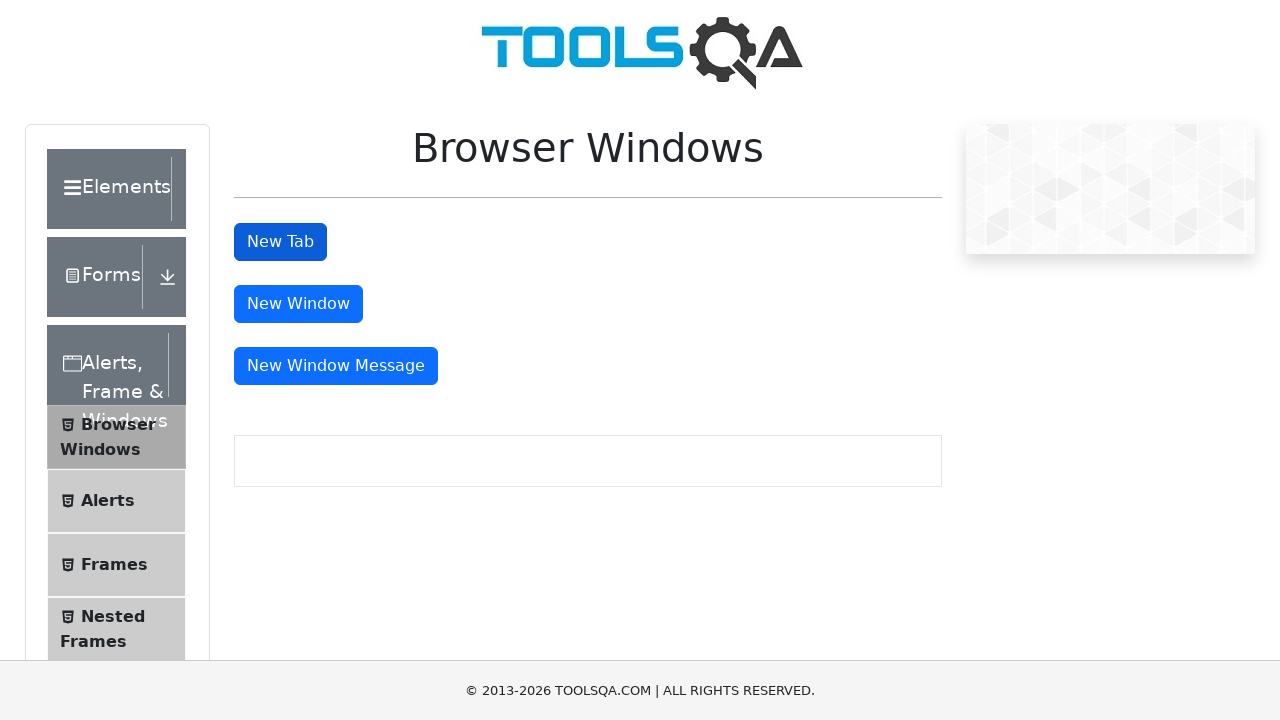

Closed the new tab
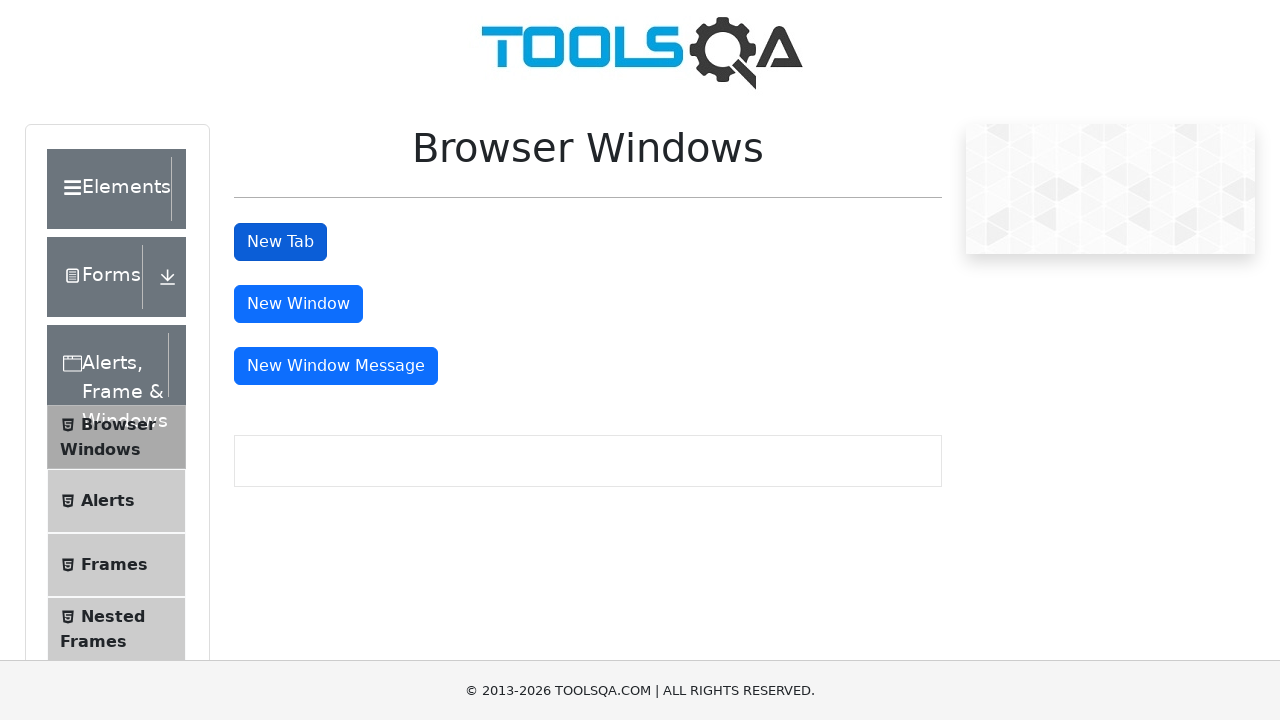

Clicked 'New Window' button at (298, 304) on #windowButton
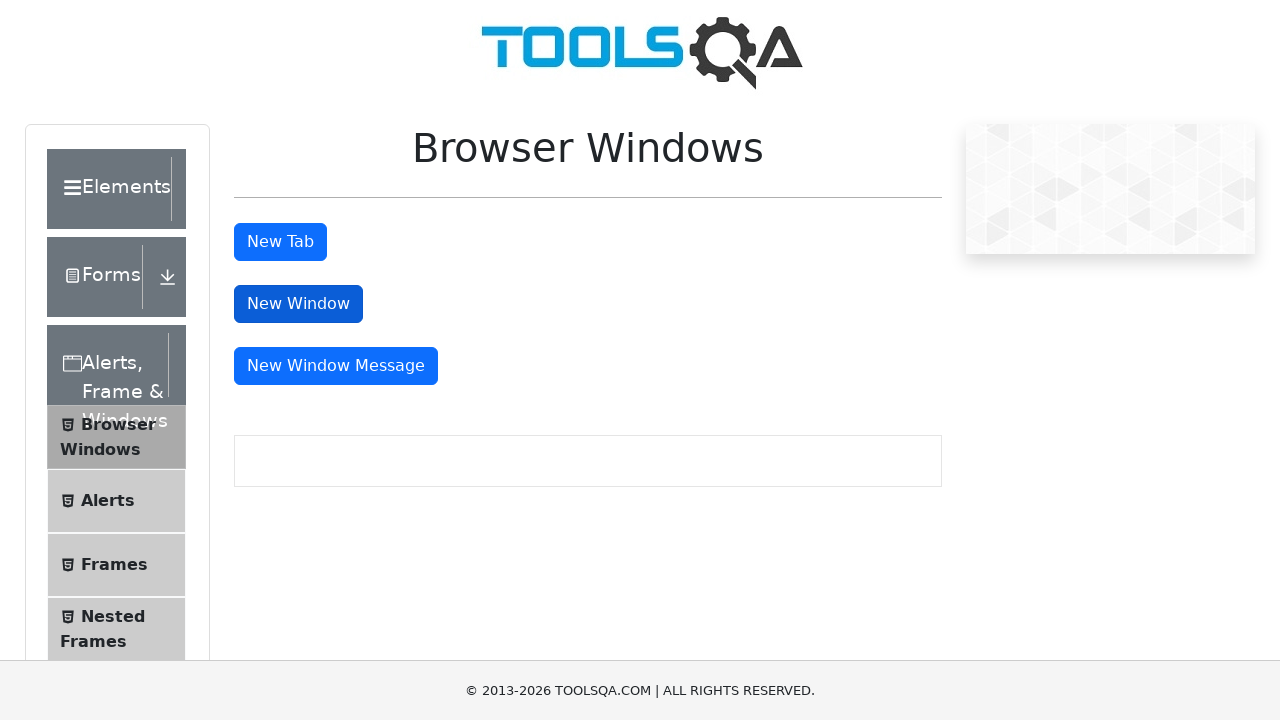

New window loaded successfully
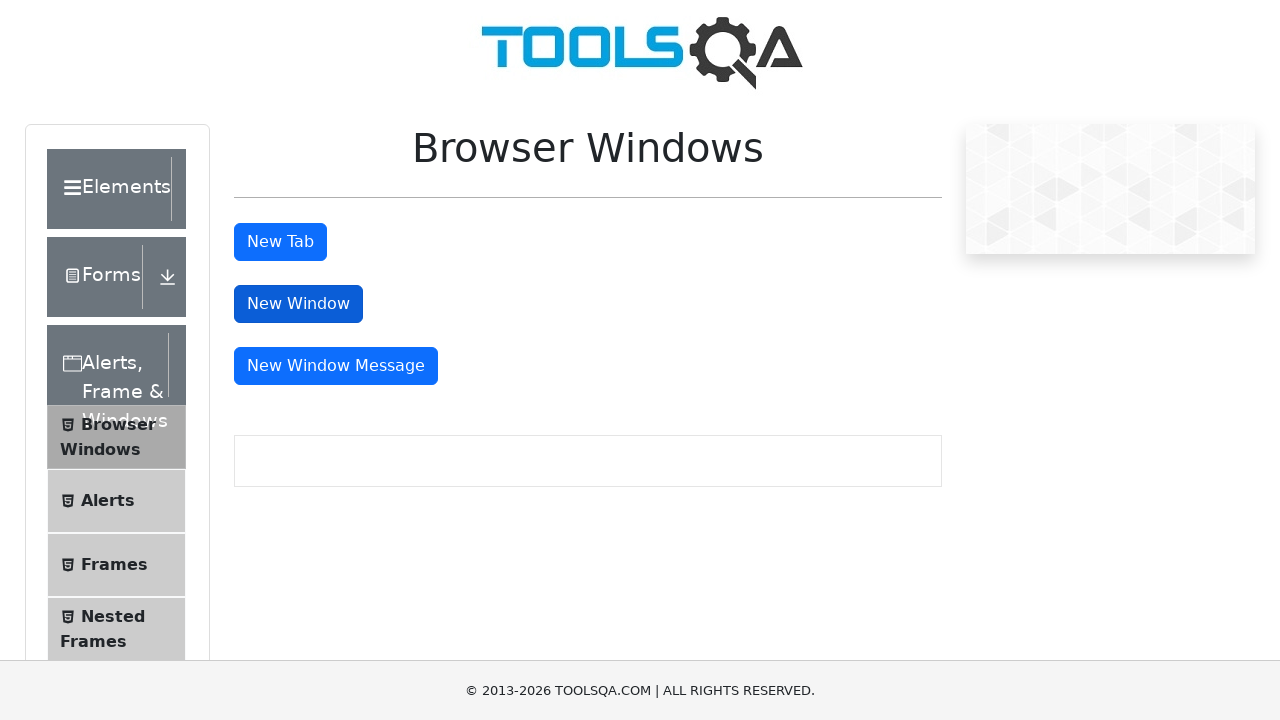

Closed the new window
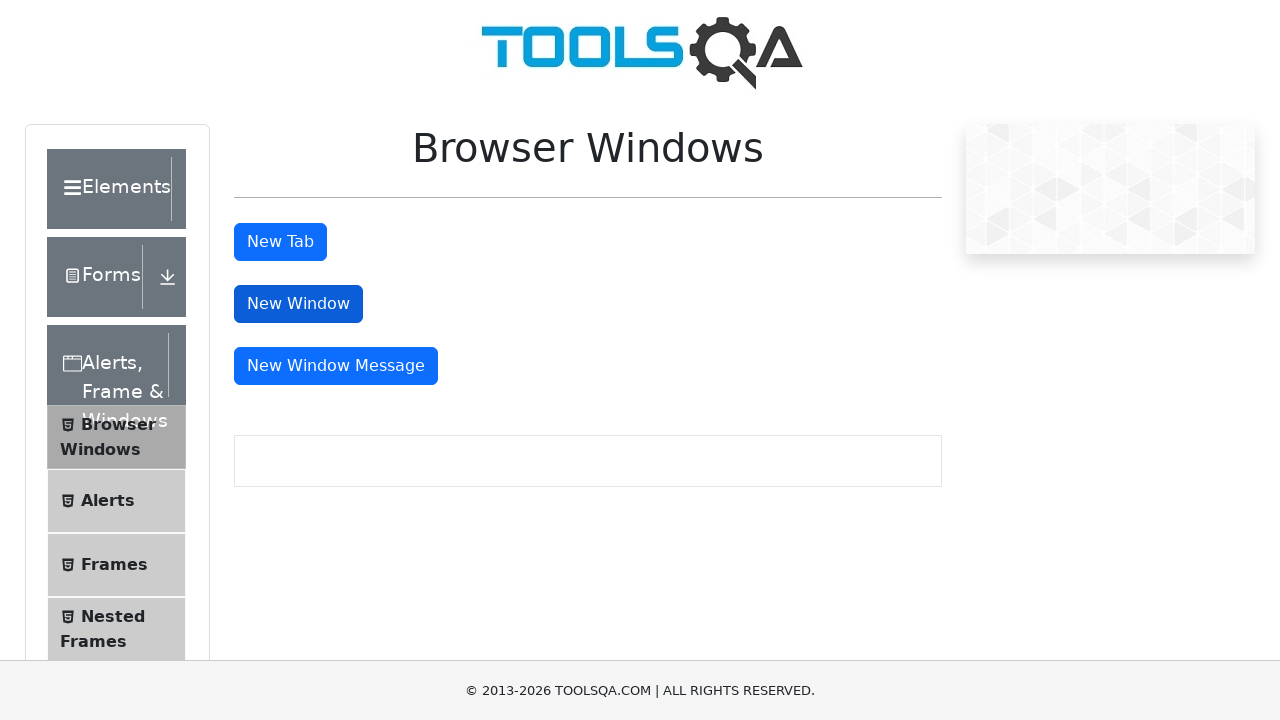

Clicked 'New Window Message' button at (336, 366) on #messageWindowButton
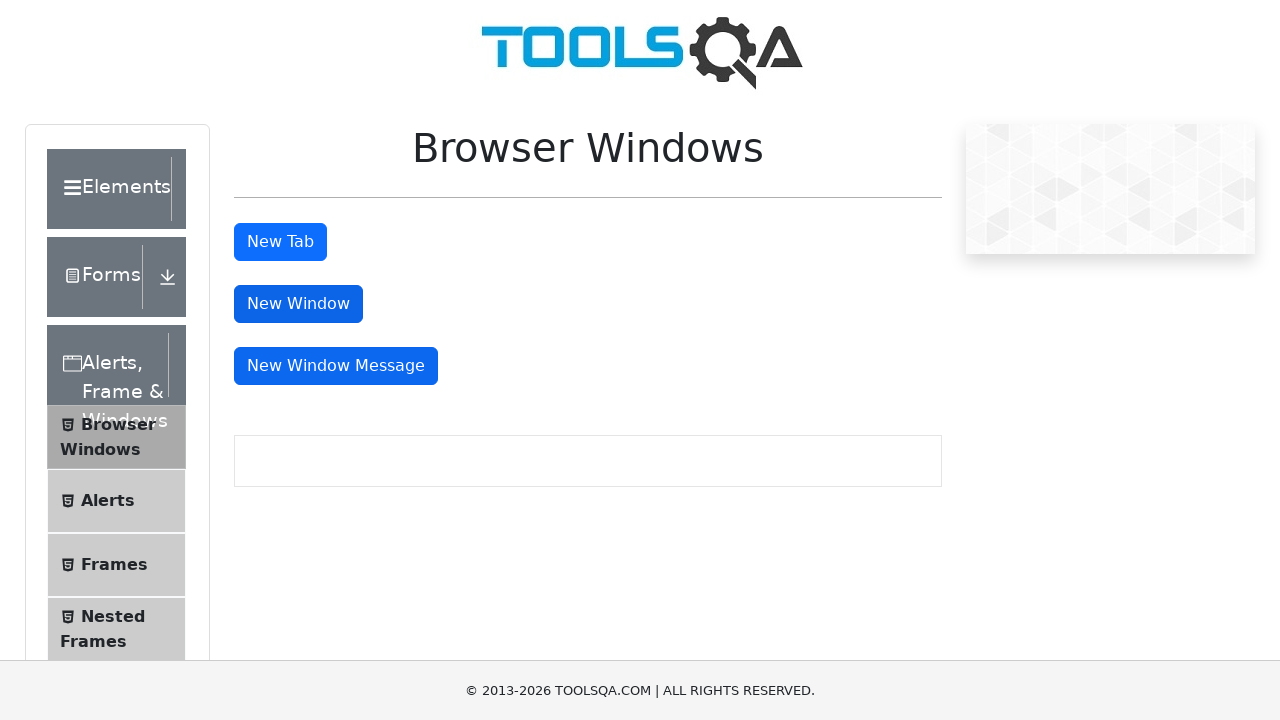

New message window loaded successfully
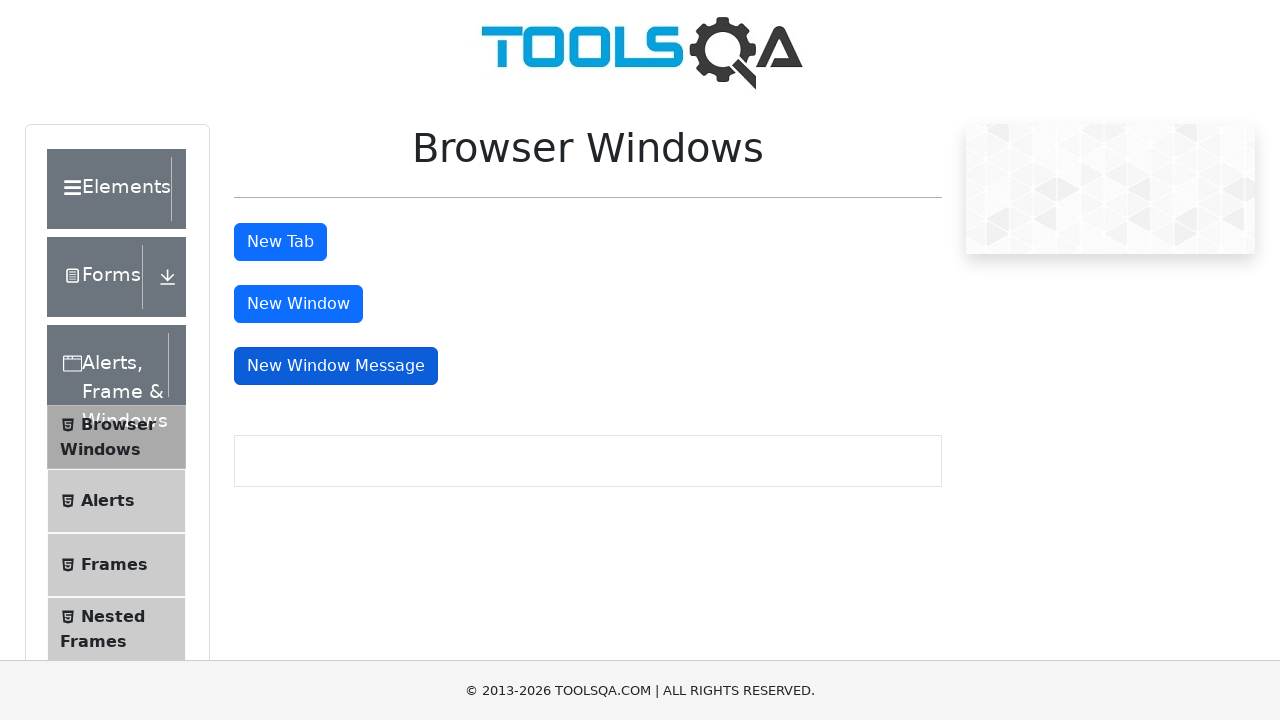

Closed the message window
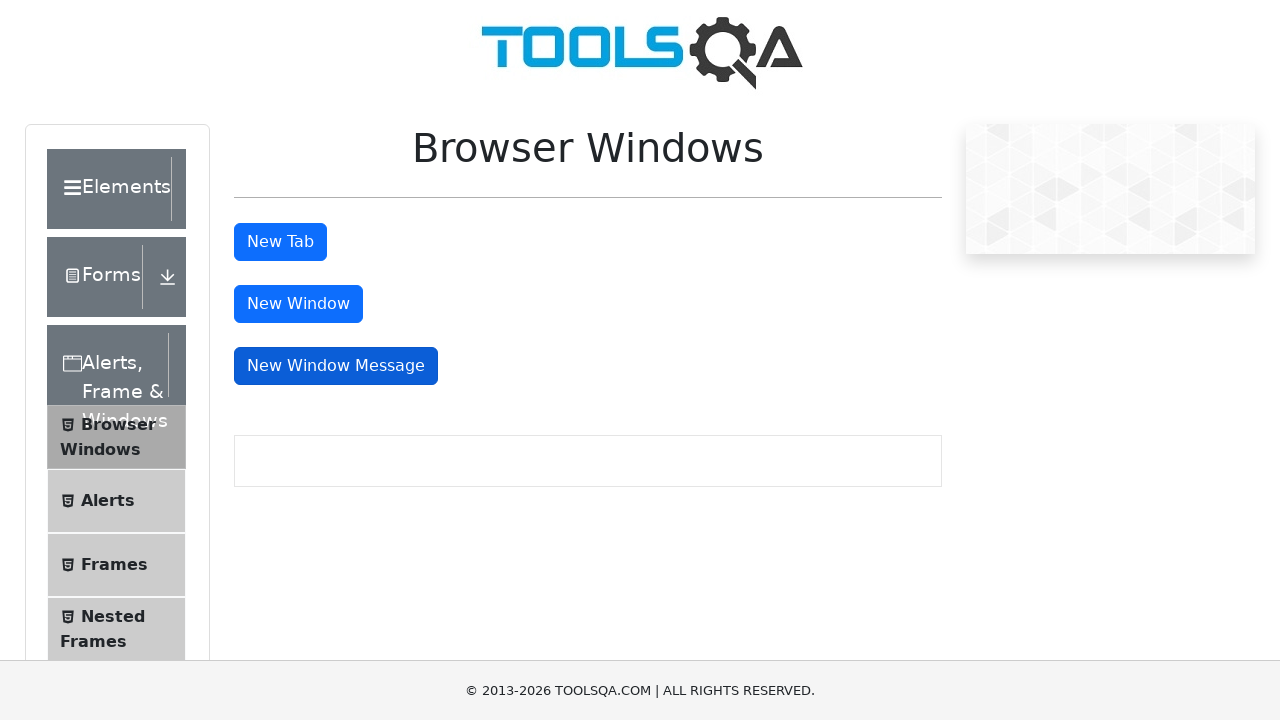

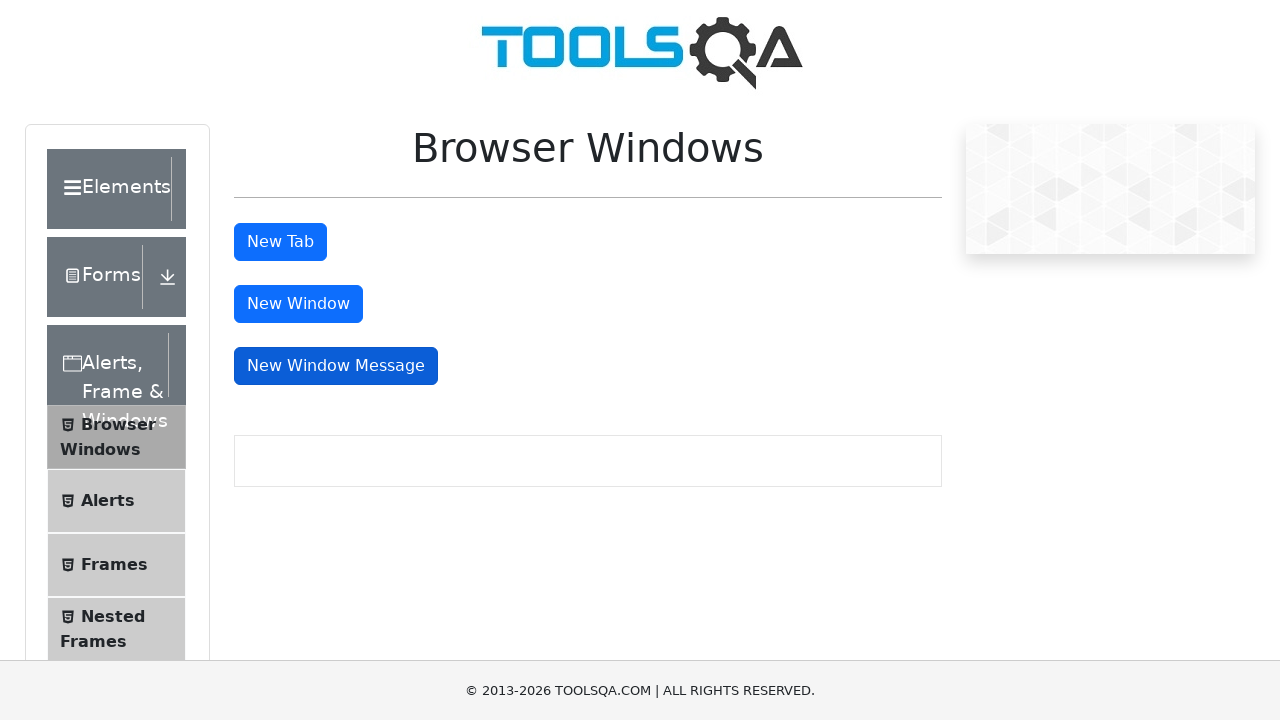